Navigates to the LMS homepage and clicks on the "My Account" link in the navigation bar

Starting URL: https://alchemy.hguy.co/lms

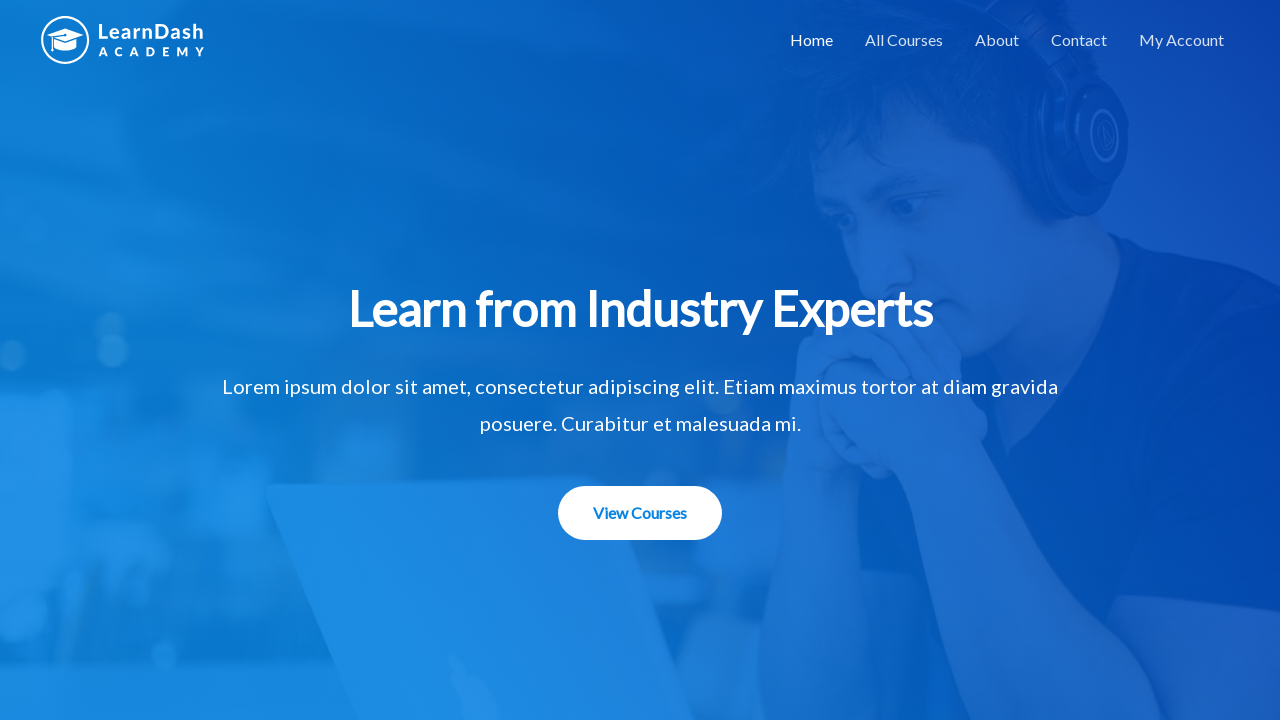

Navigation bar loaded on LMS homepage
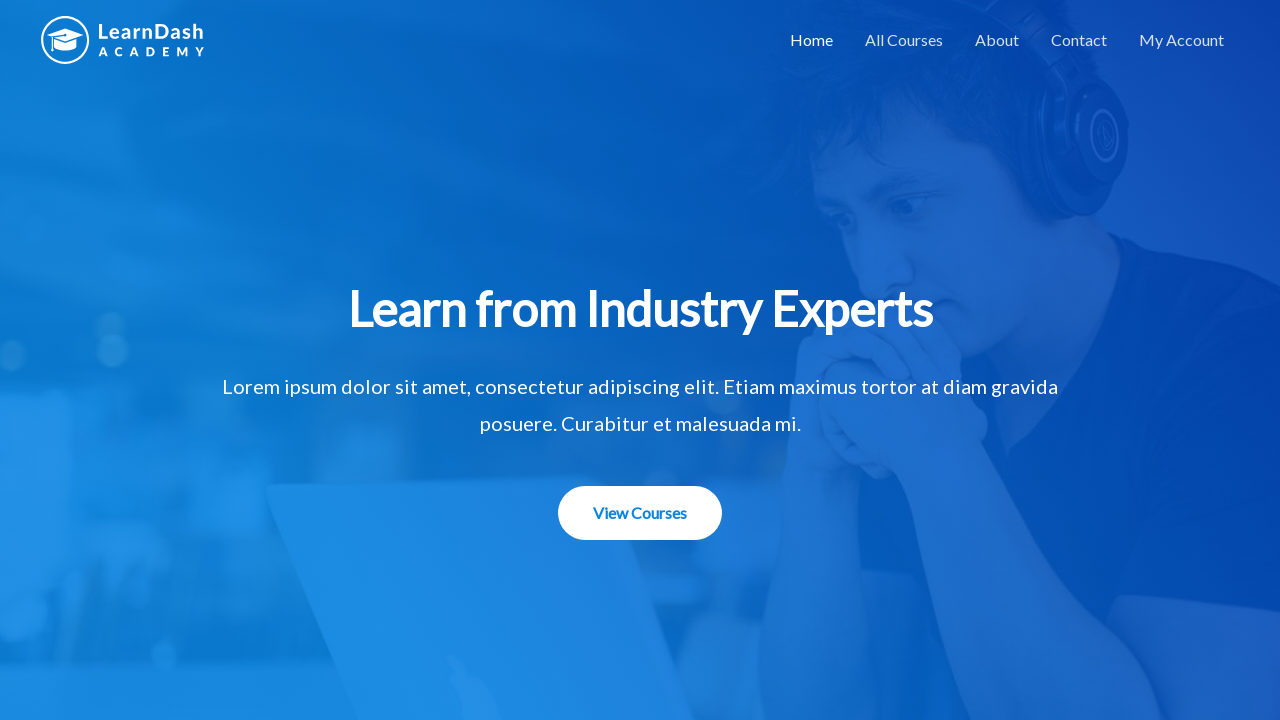

Clicked on 'My Account' link in navigation bar at (1182, 40) on text=My Account
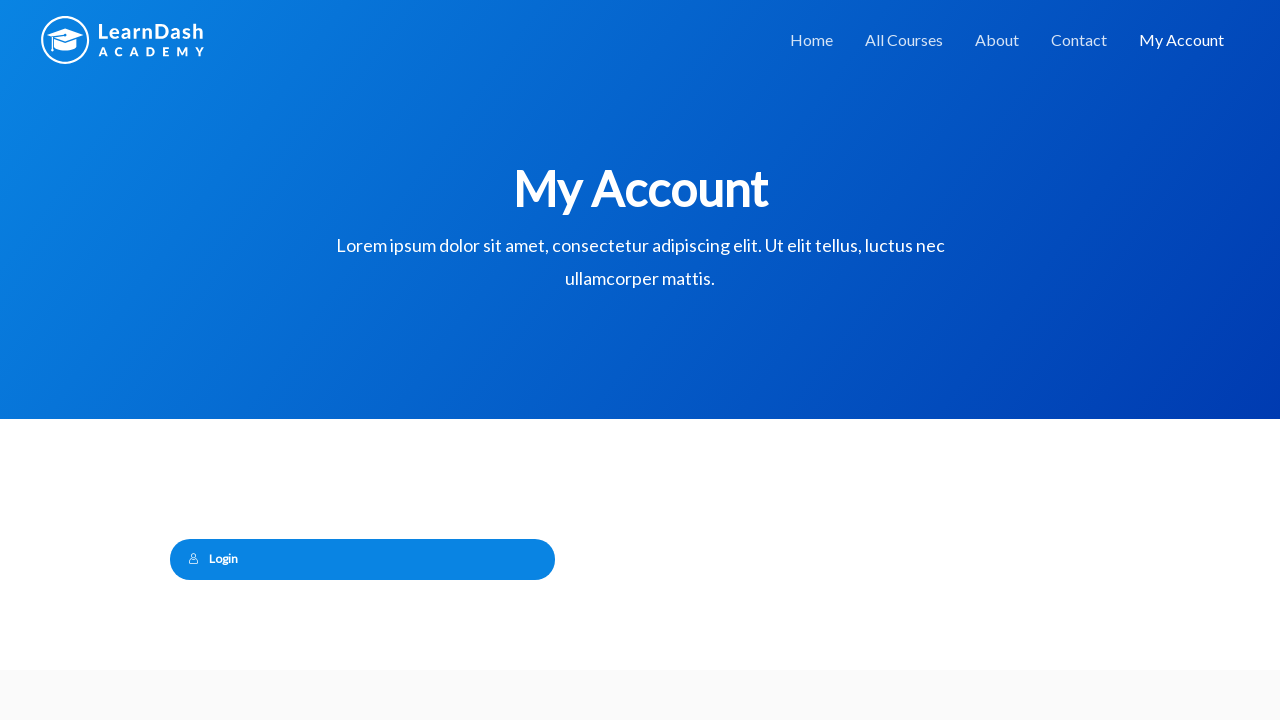

Retrieved page title: My Account – Alchemy LMS
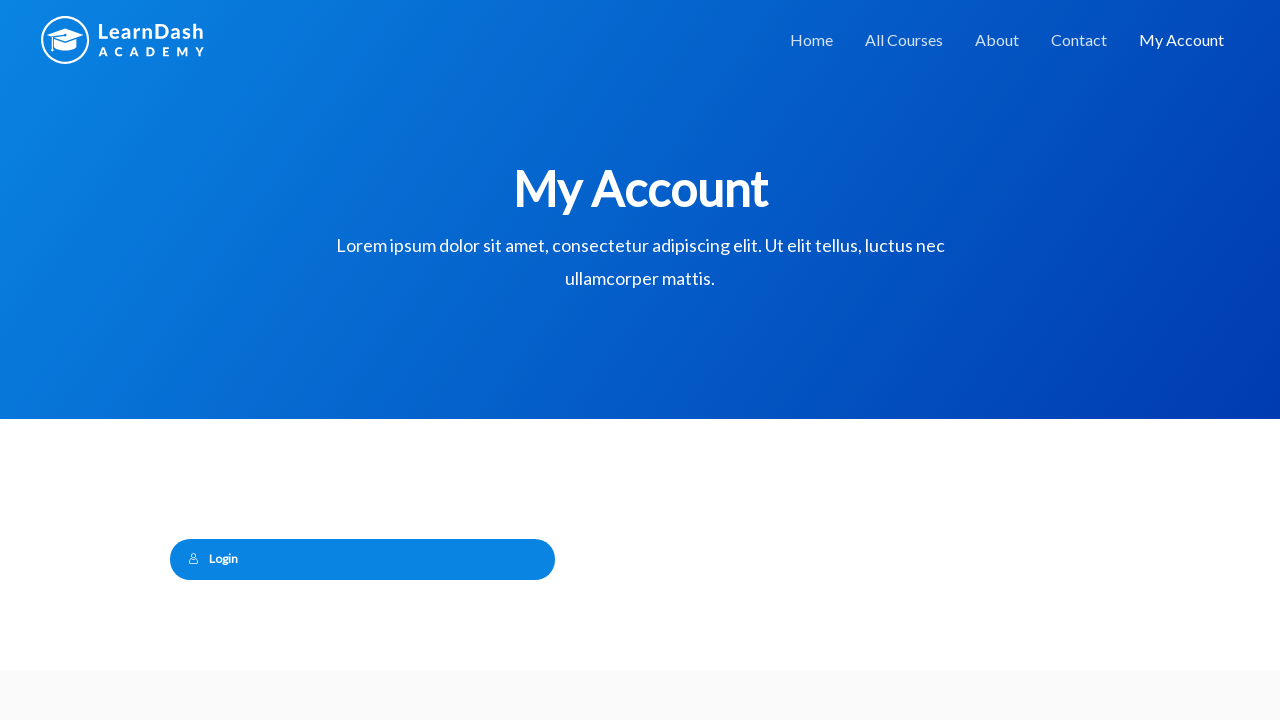

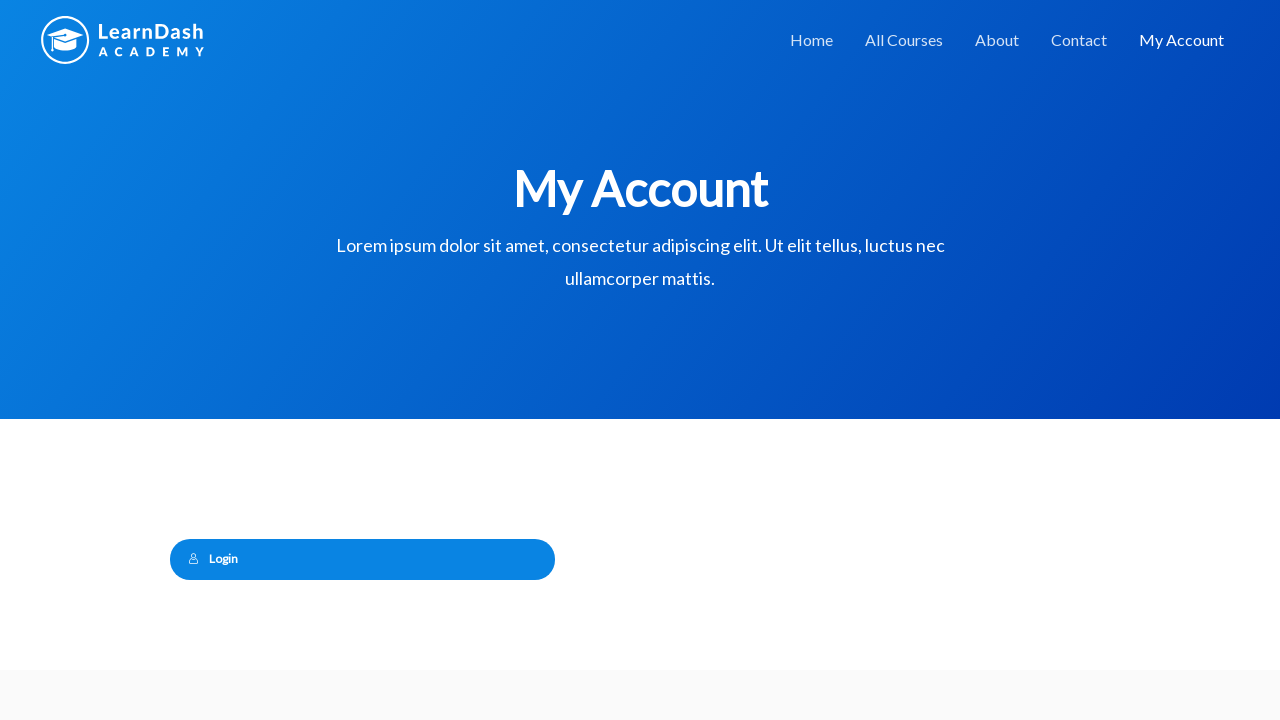